Opens the Newegg website homepage and verifies the page loads

Starting URL: https://www.newegg.com/

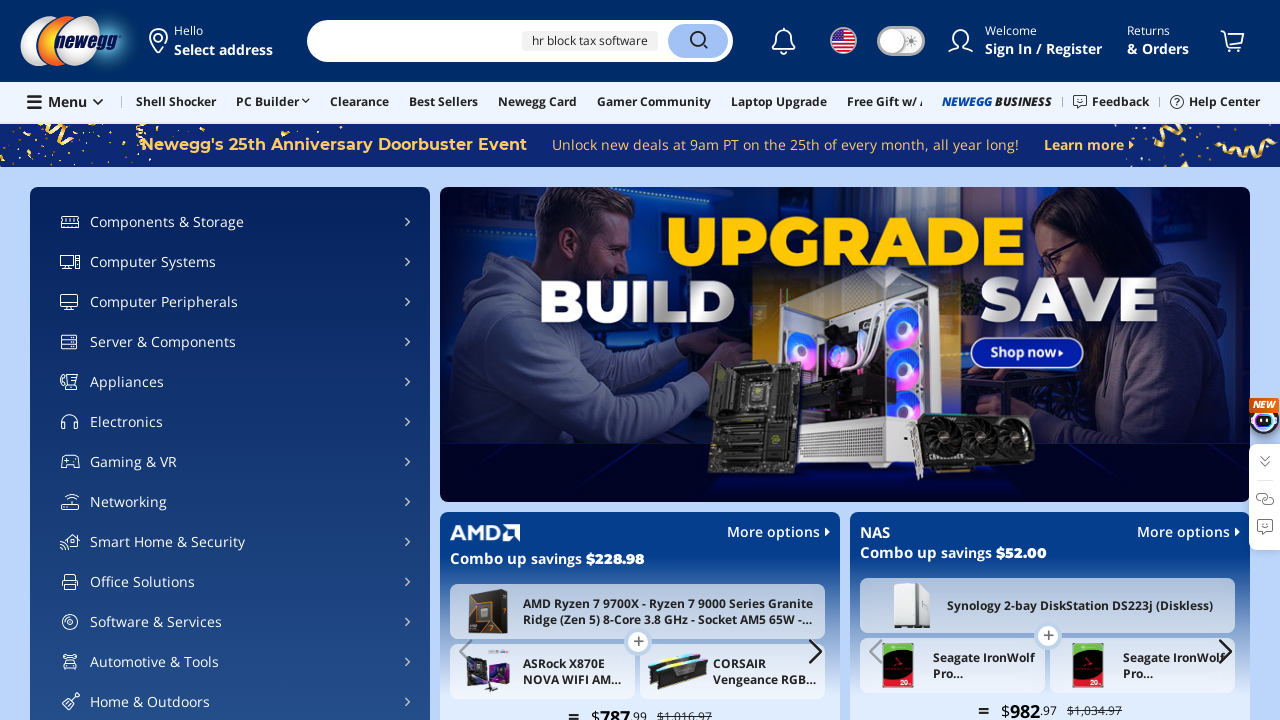

Waited for Newegg homepage to reach domcontentloaded state
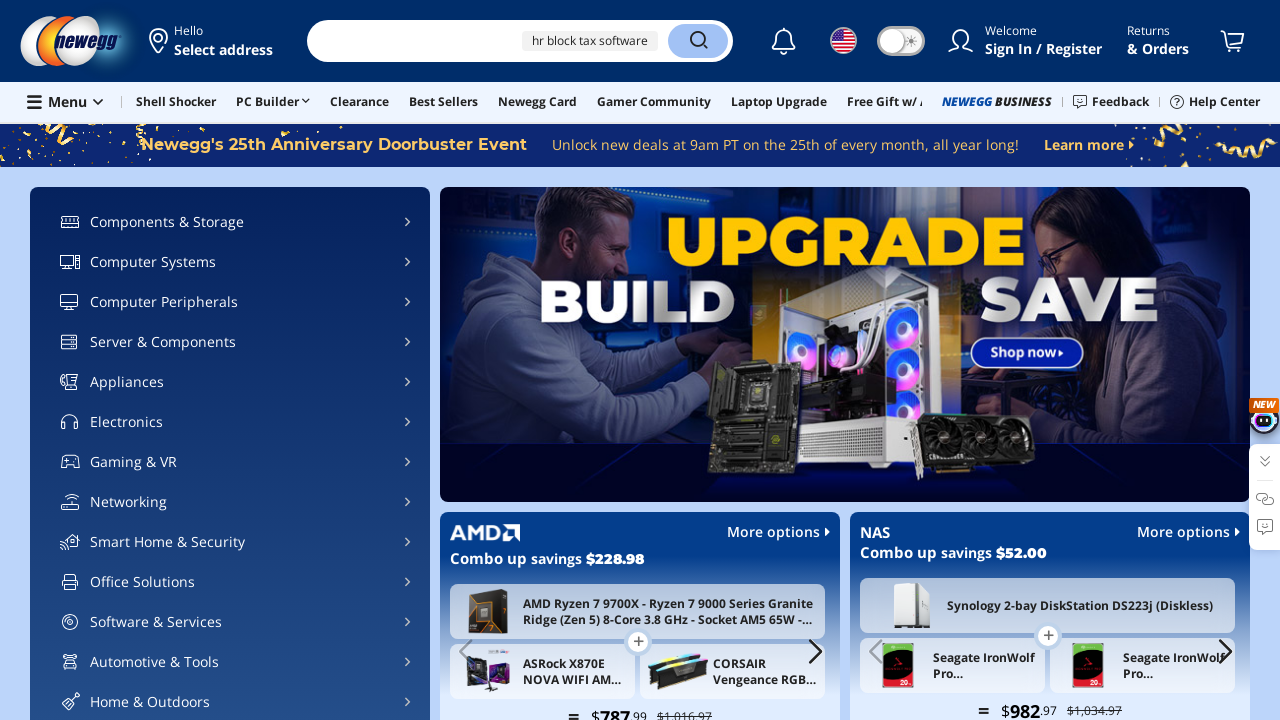

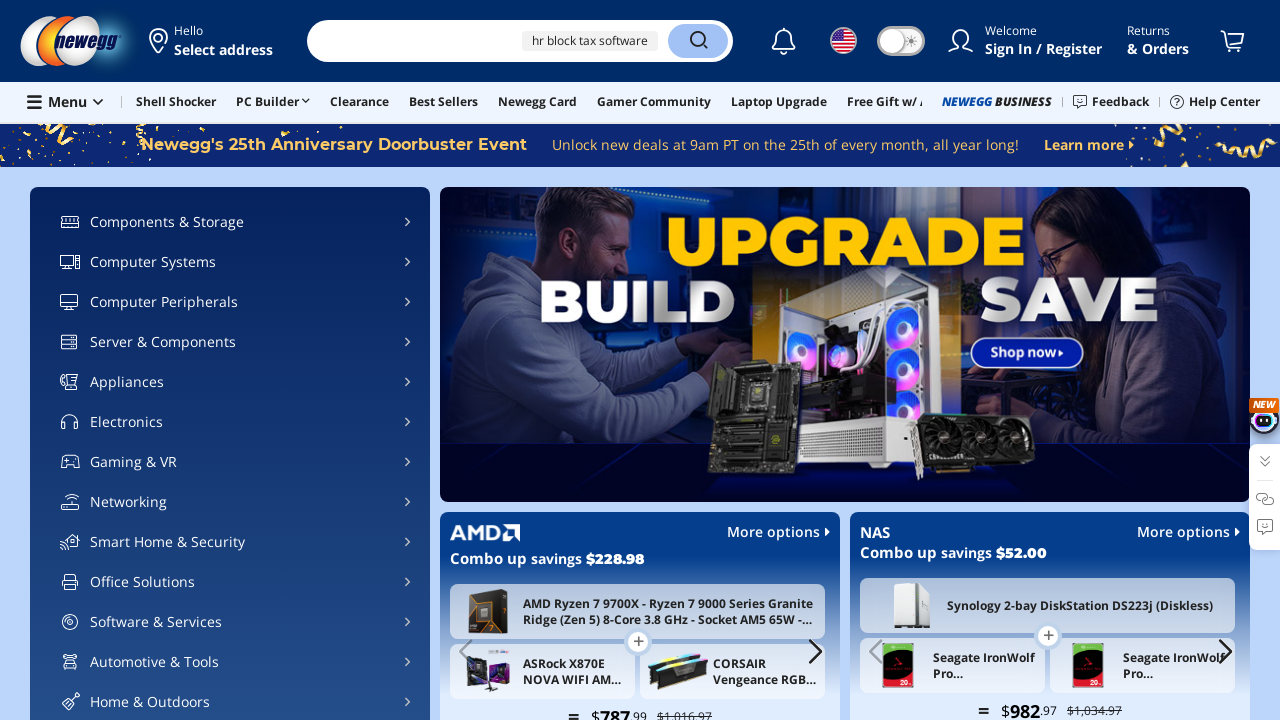